Navigates to the Central Bank of Russia Key Rate page and waits for the Highcharts chart container to load, verifying the page displays interest rate data correctly.

Starting URL: https://www.cbr.ru/eng/hd_base/KeyRate/

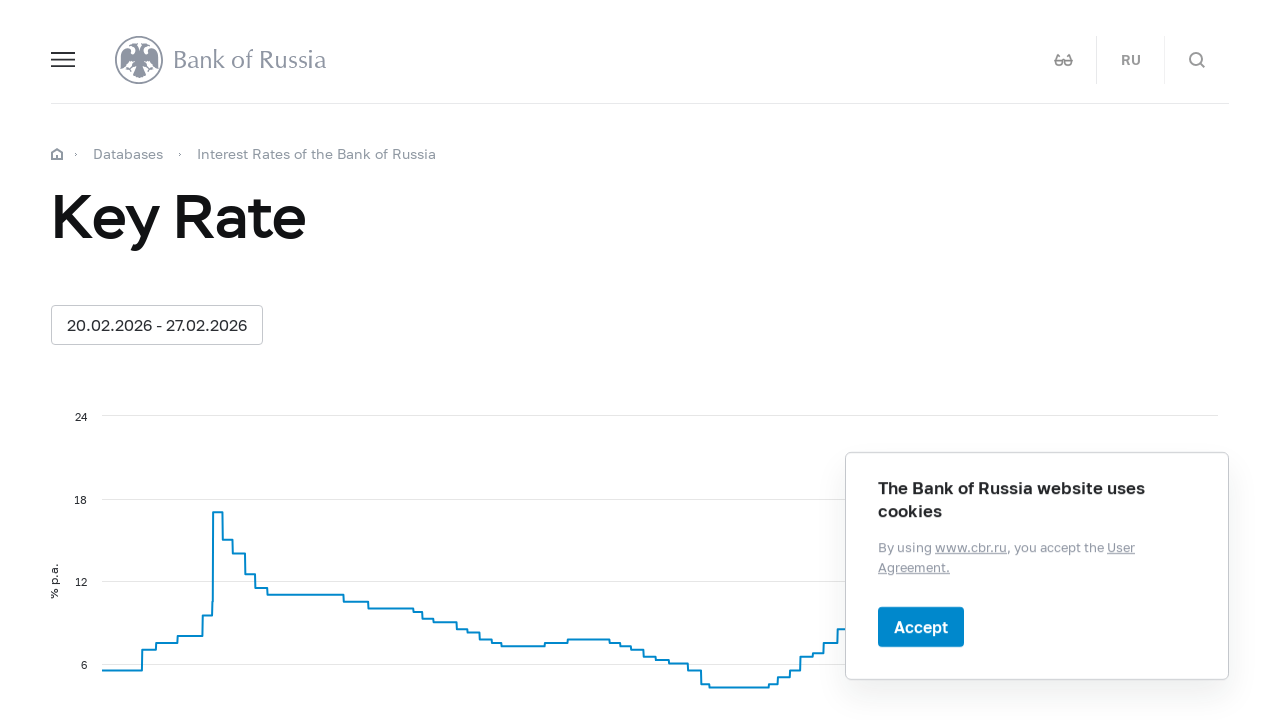

Navigated to Central Bank of Russia Key Rate page
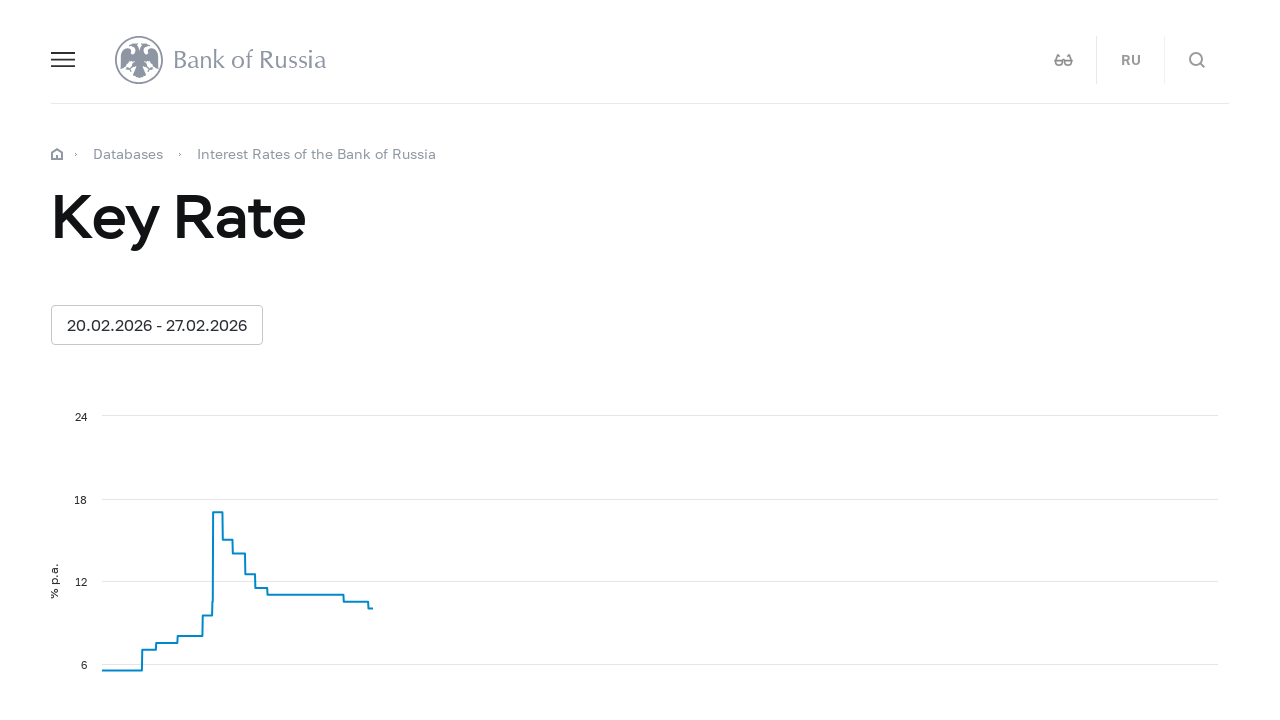

Highcharts chart container loaded, verifying interest rate data is displayed correctly
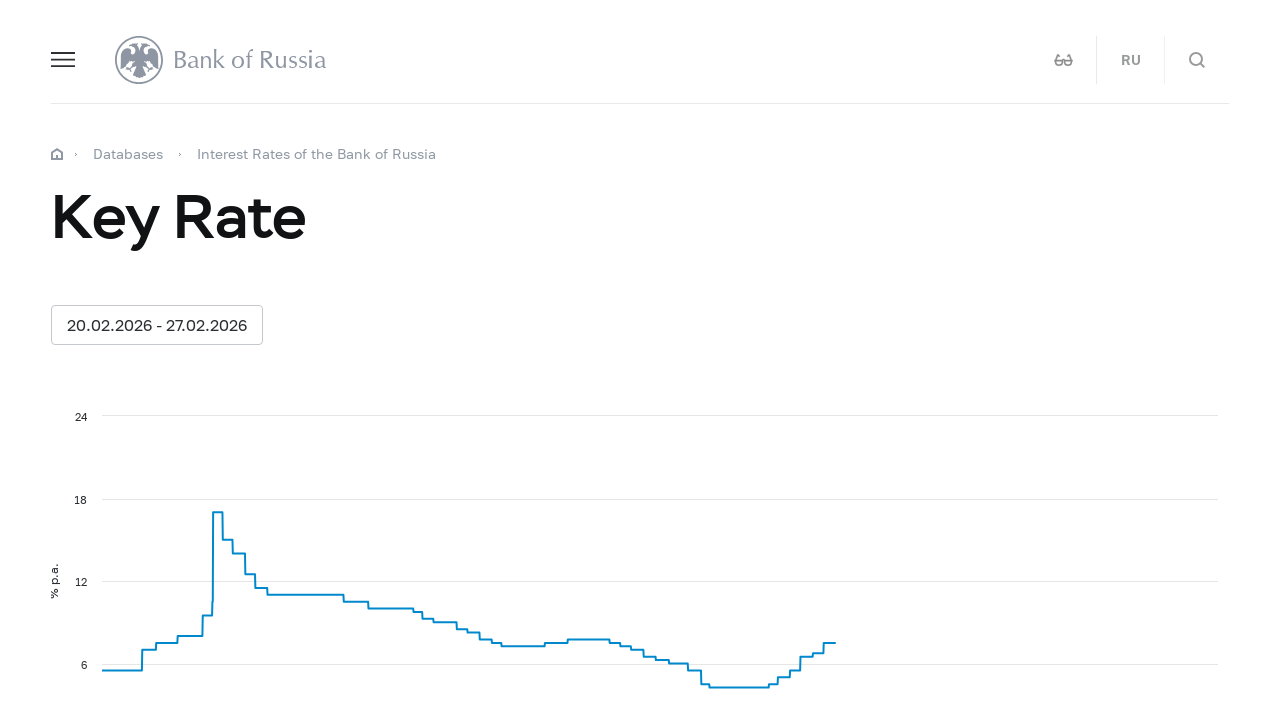

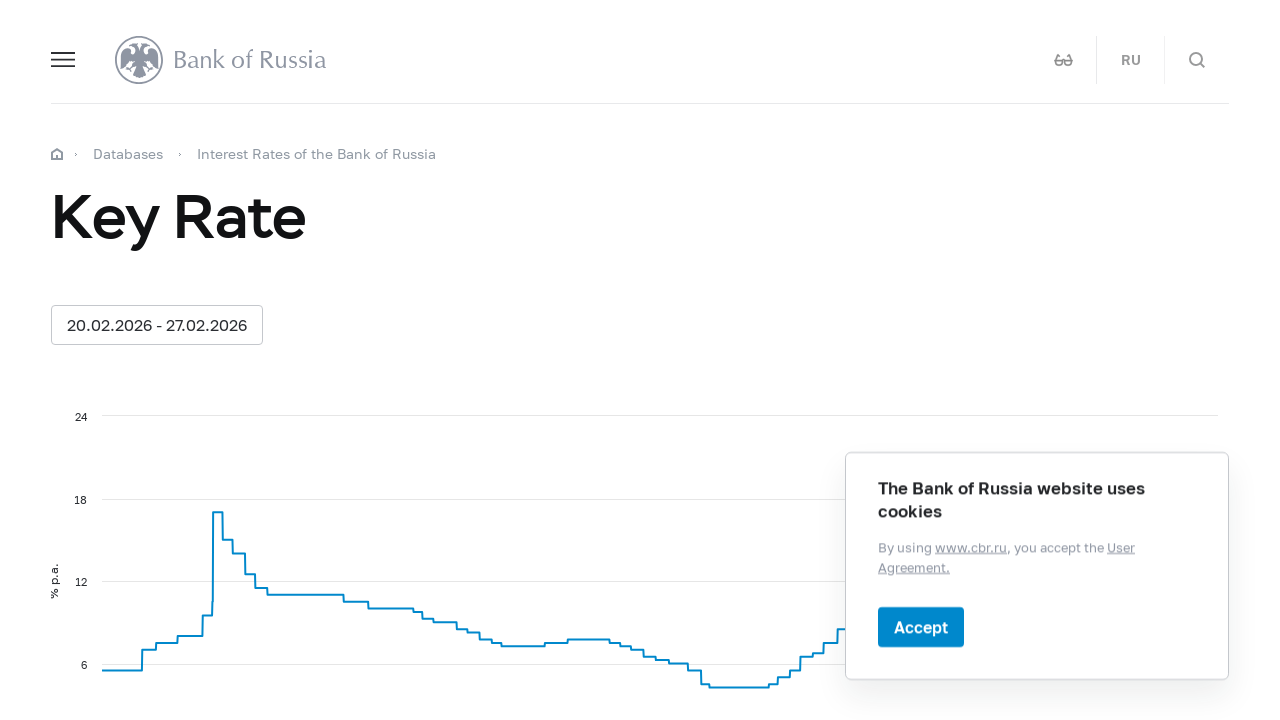